Tests drag and drop functionality by dragging an element and dropping it onto a target area

Starting URL: https://demoqa.com/droppable/

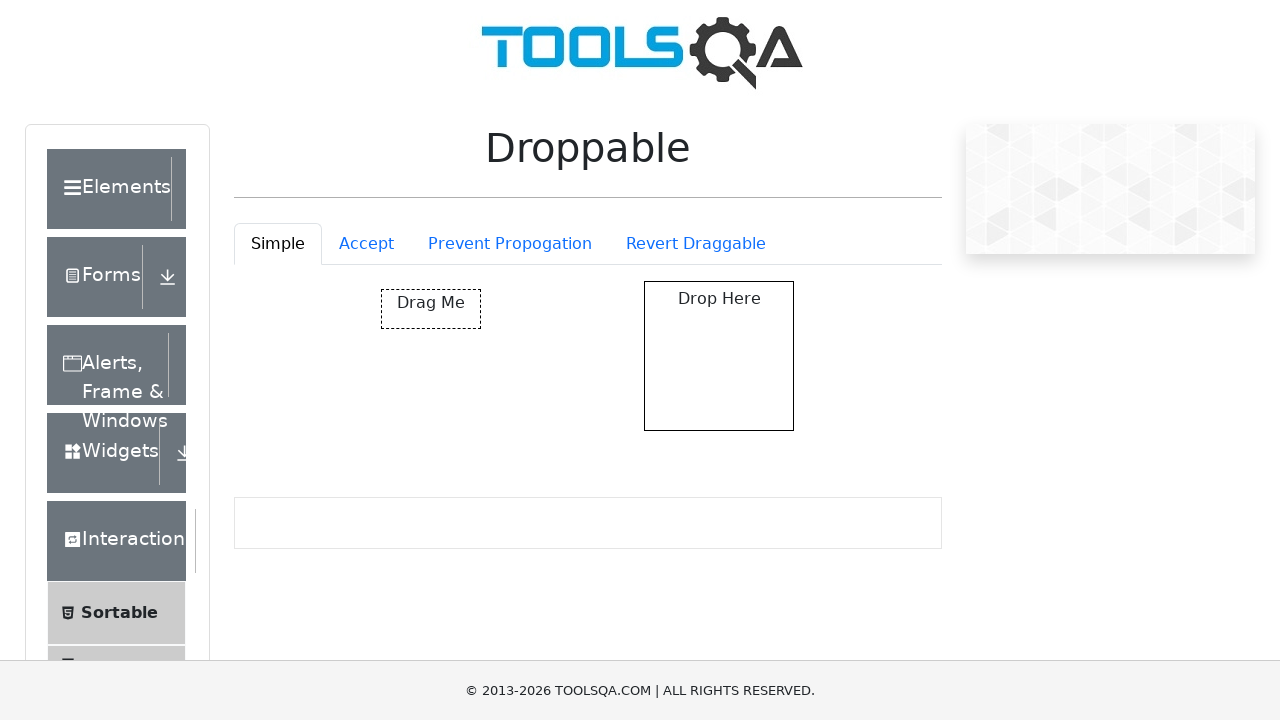

Waited for draggable element to be visible
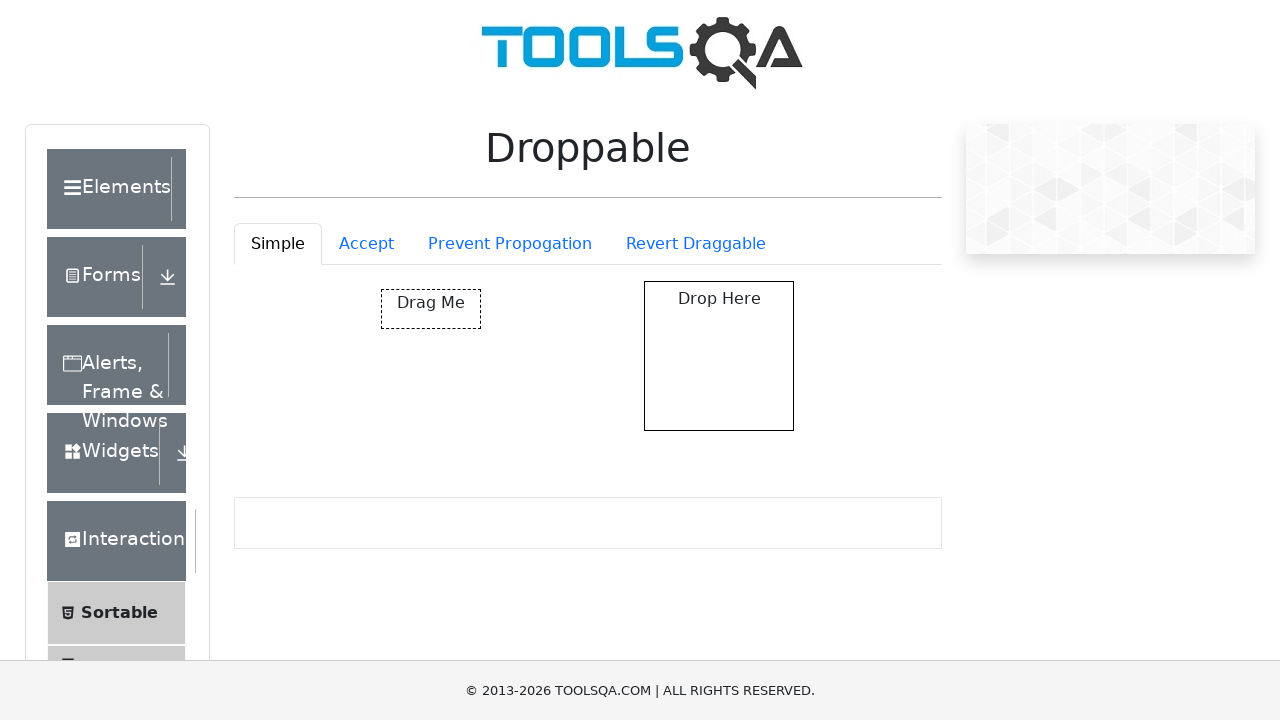

Waited for droppable target element to be visible
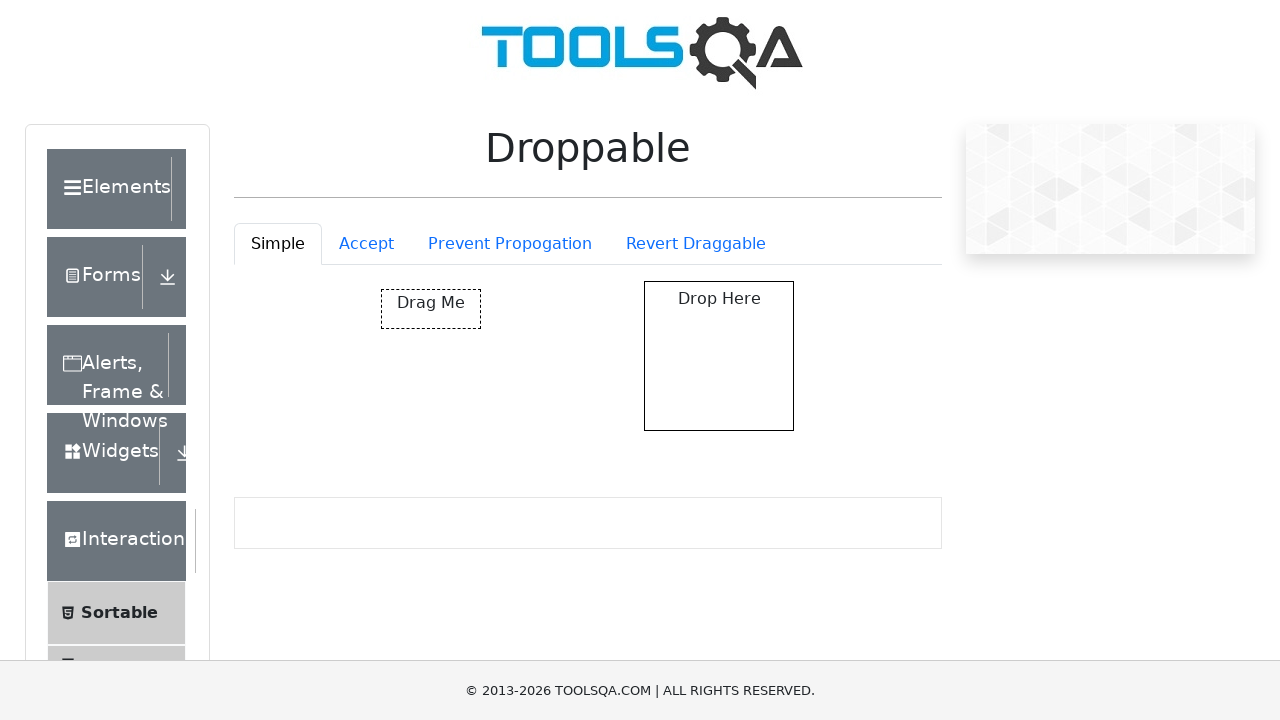

Dragged element from #draggable and dropped it onto #droppable target at (719, 356)
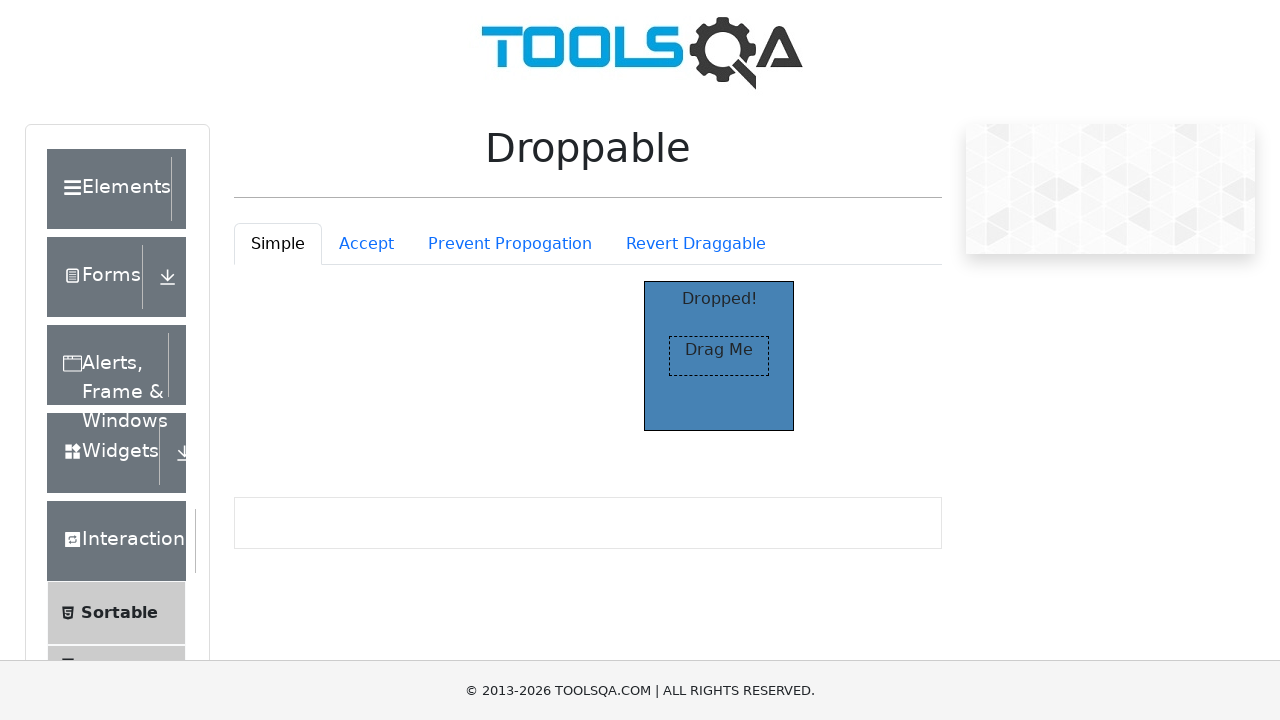

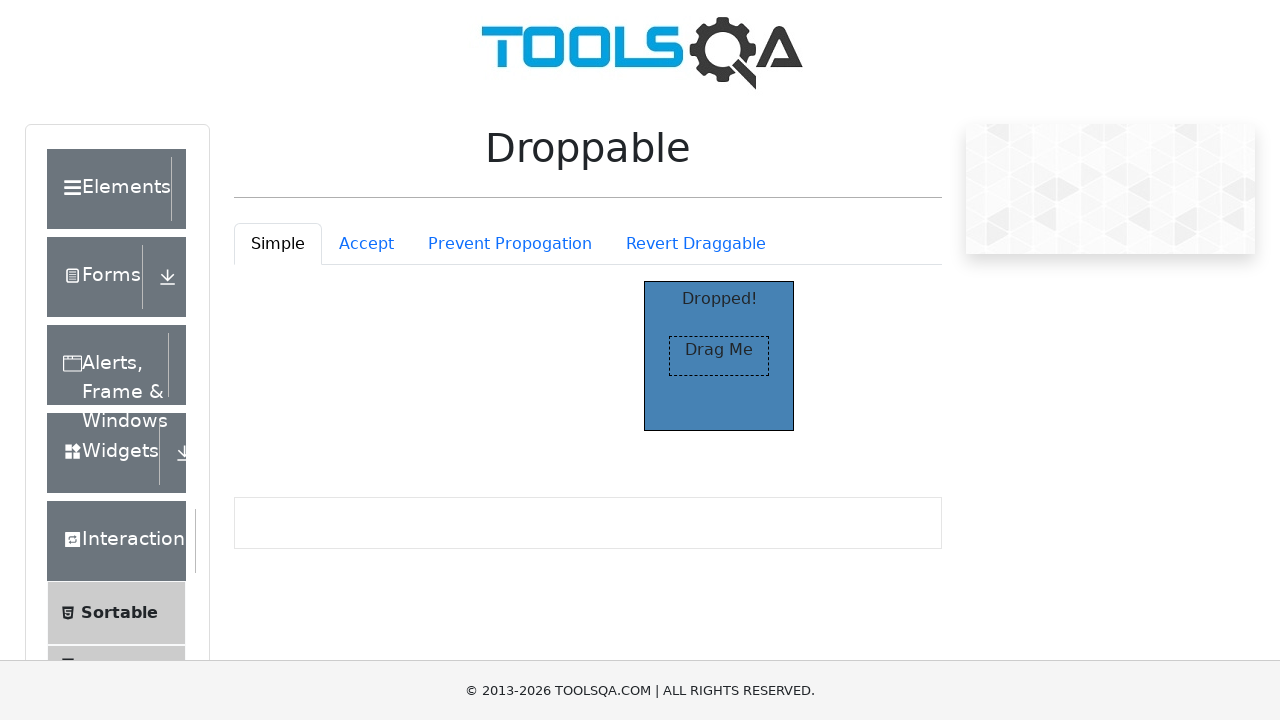